Tests drag and drop functionality by dragging an element from source to target location

Starting URL: https://selenium08.blogspot.com/2020/01/drag-drop.html

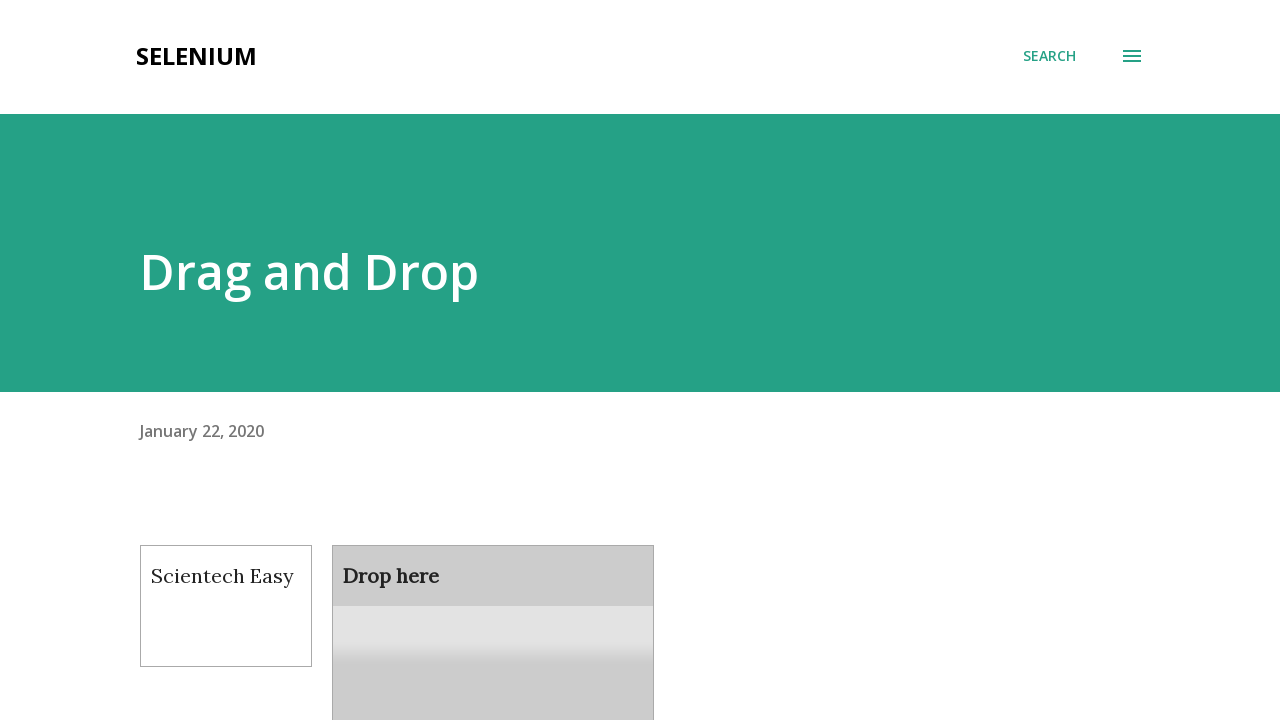

Located draggable source element with id 'draggable'
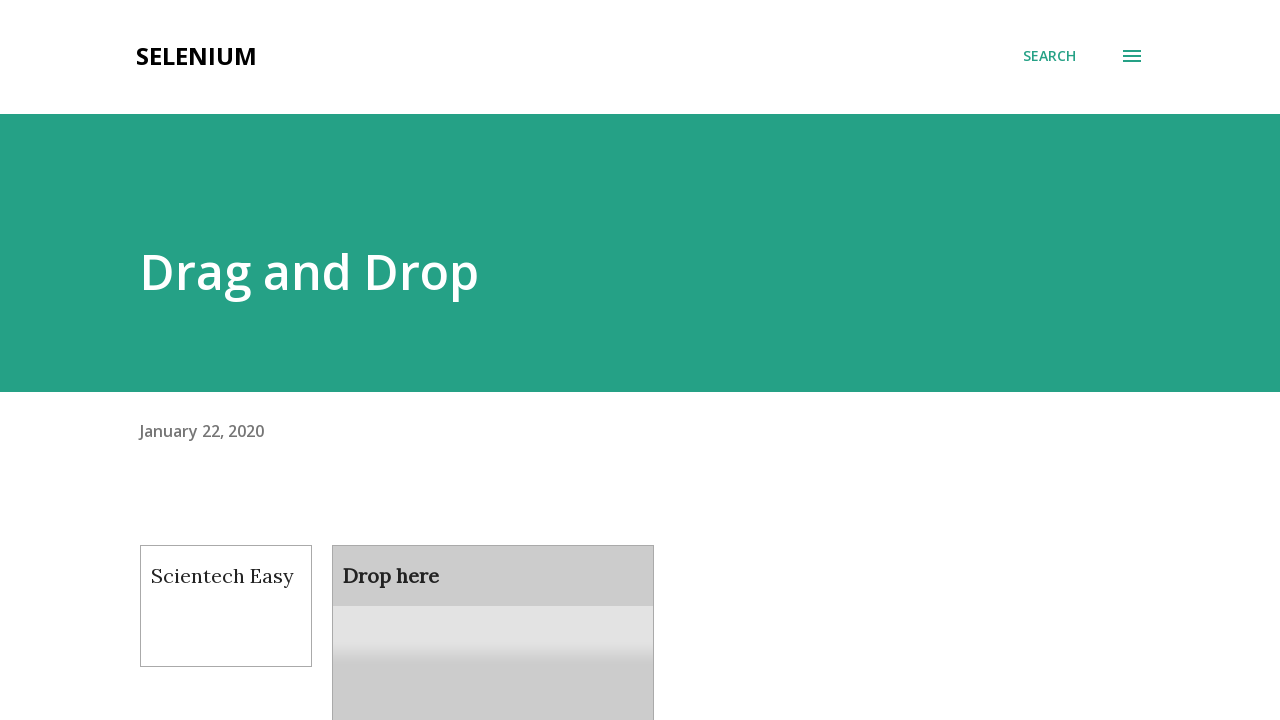

Located droppable target element with id 'droppable'
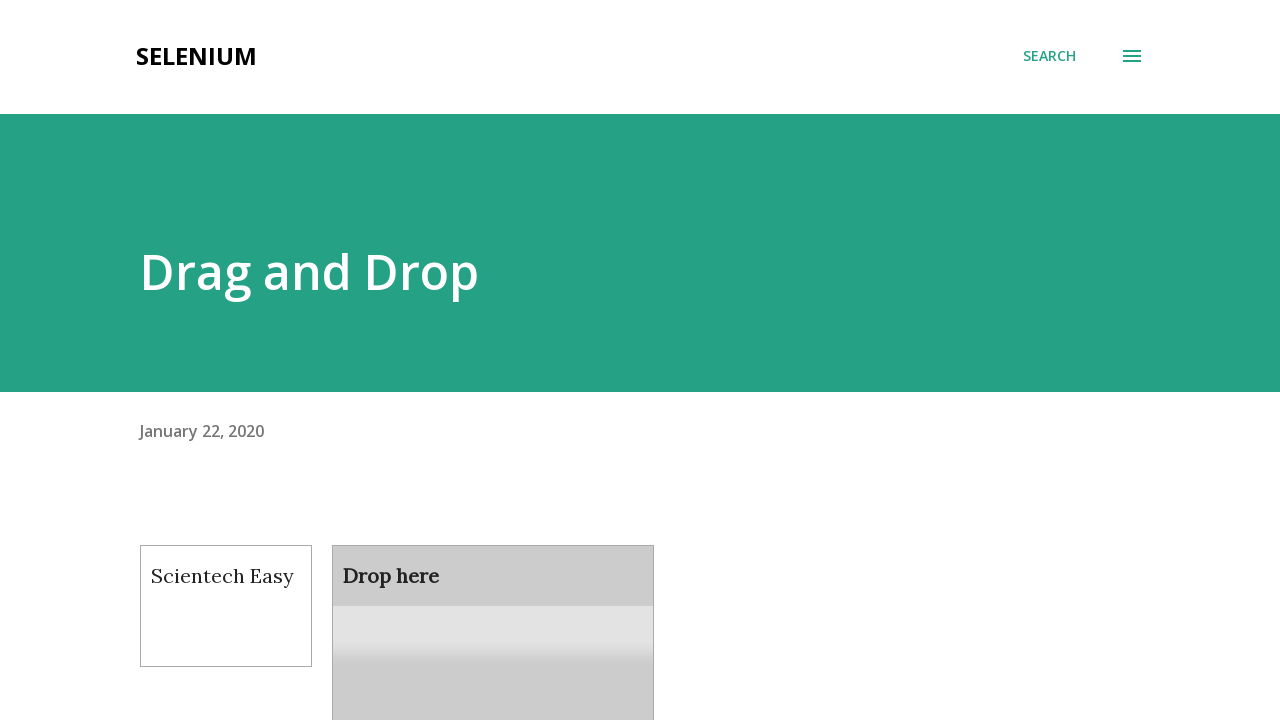

Dragged source element to target location at (493, 609)
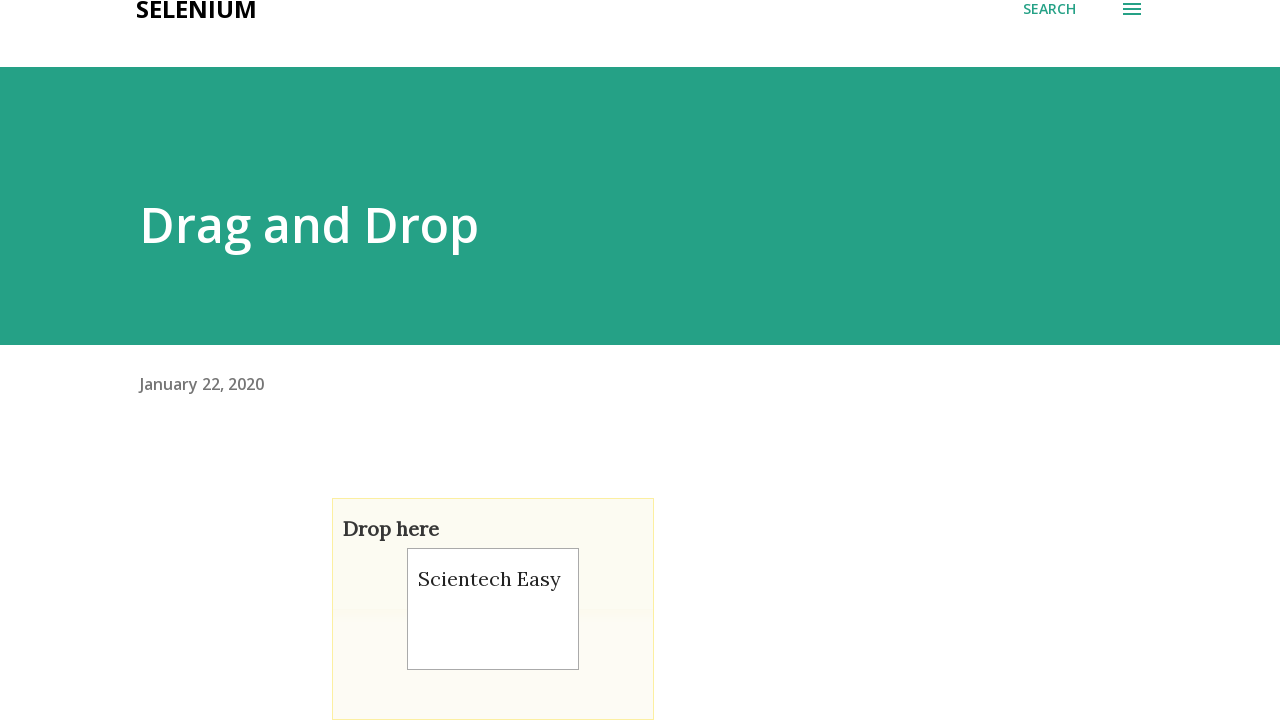

Waited 3 seconds for drag and drop animation to complete
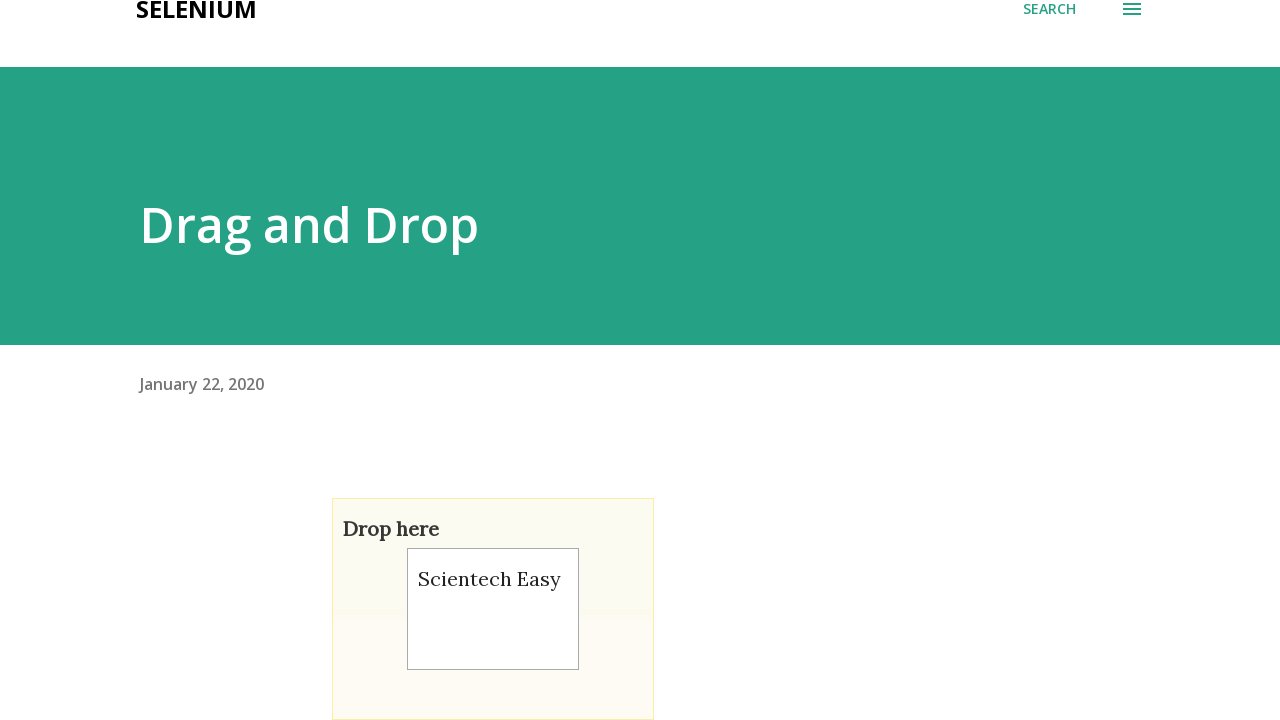

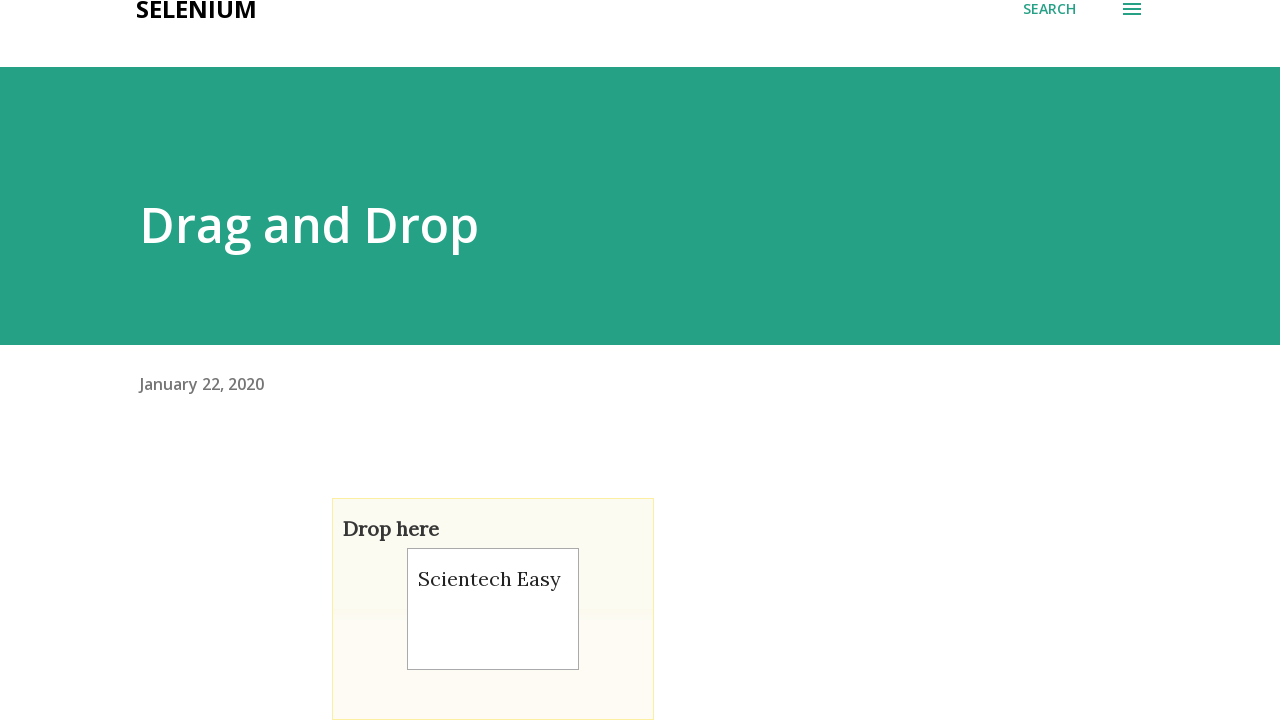